Navigates to the Onliner forum homepage and clicks on a forum section link (section 7) to test forum navigation functionality.

Starting URL: https://forum.onliner.by/

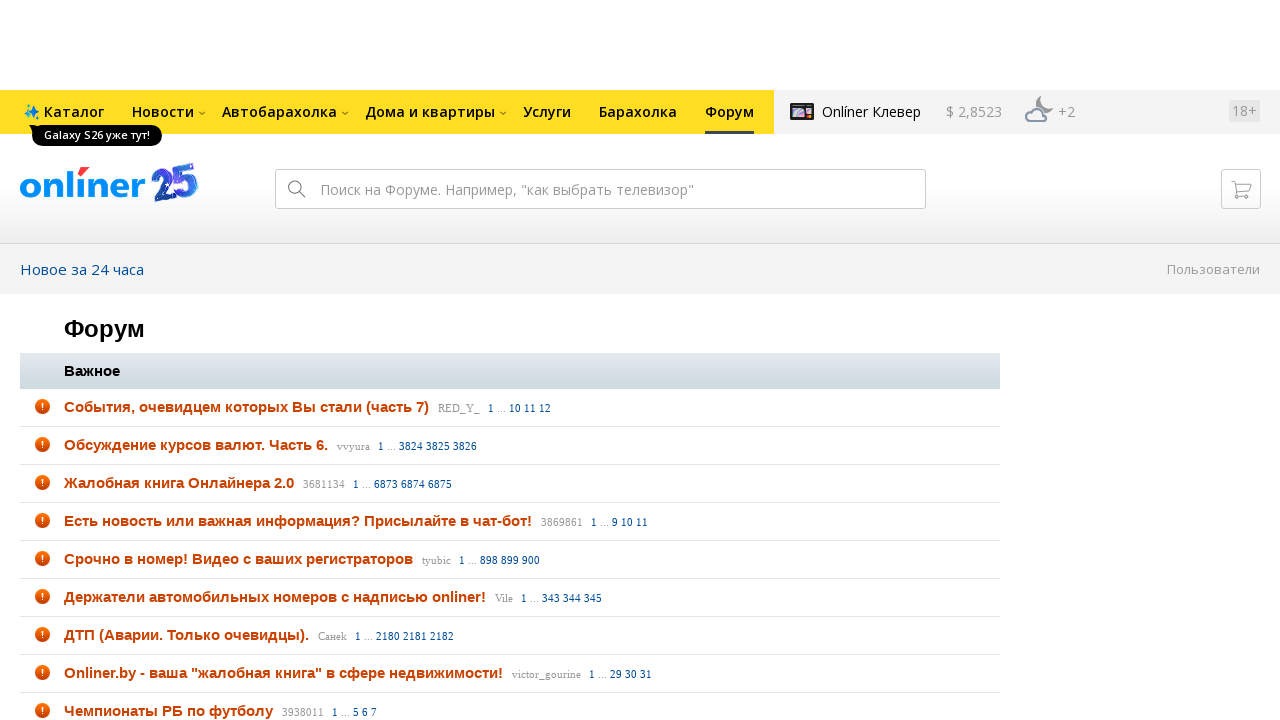

Clicked on forum section link 7 at (374, 712) on xpath=//span[@class='b-navonsubj']/a[text()='7']
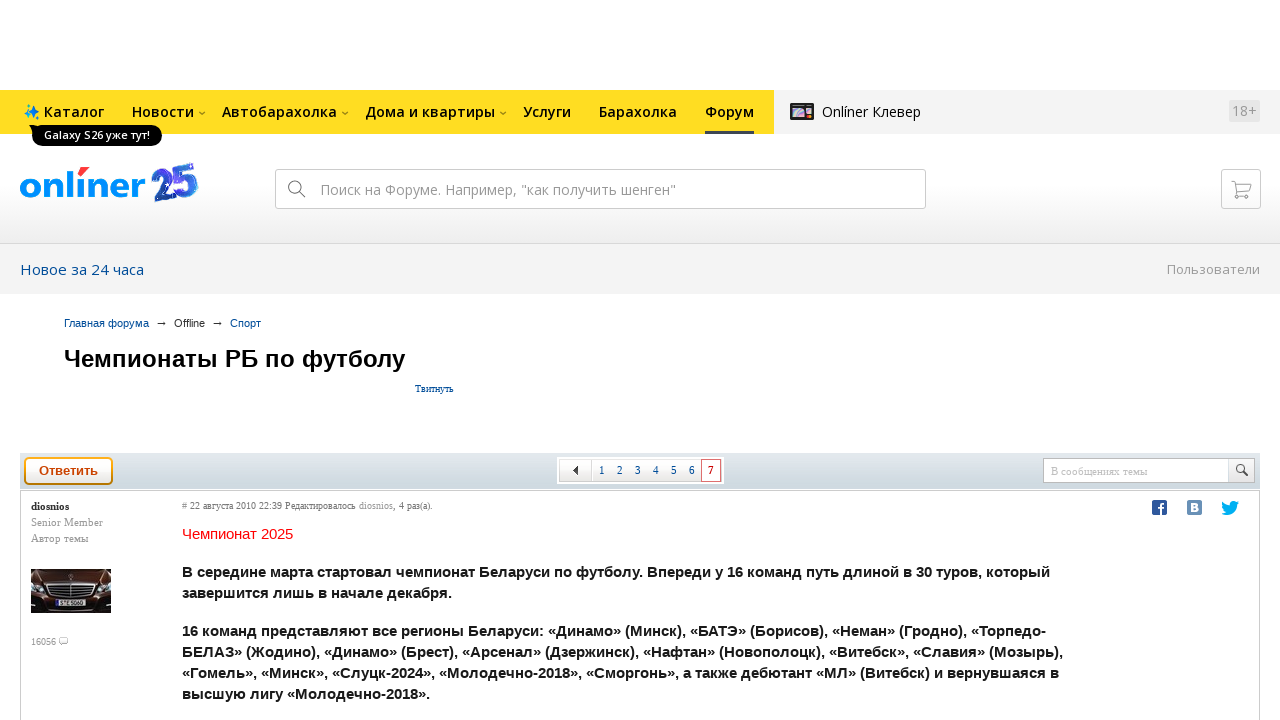

Forum section 7 page loaded (domcontentloaded)
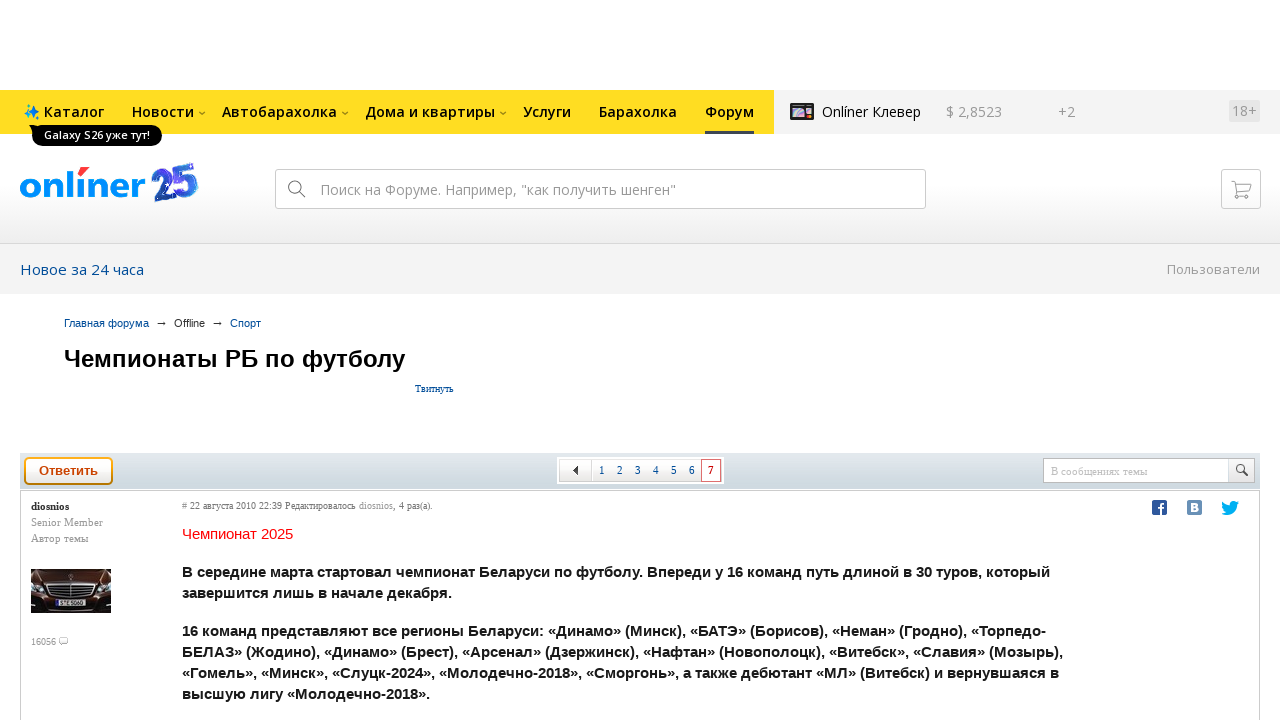

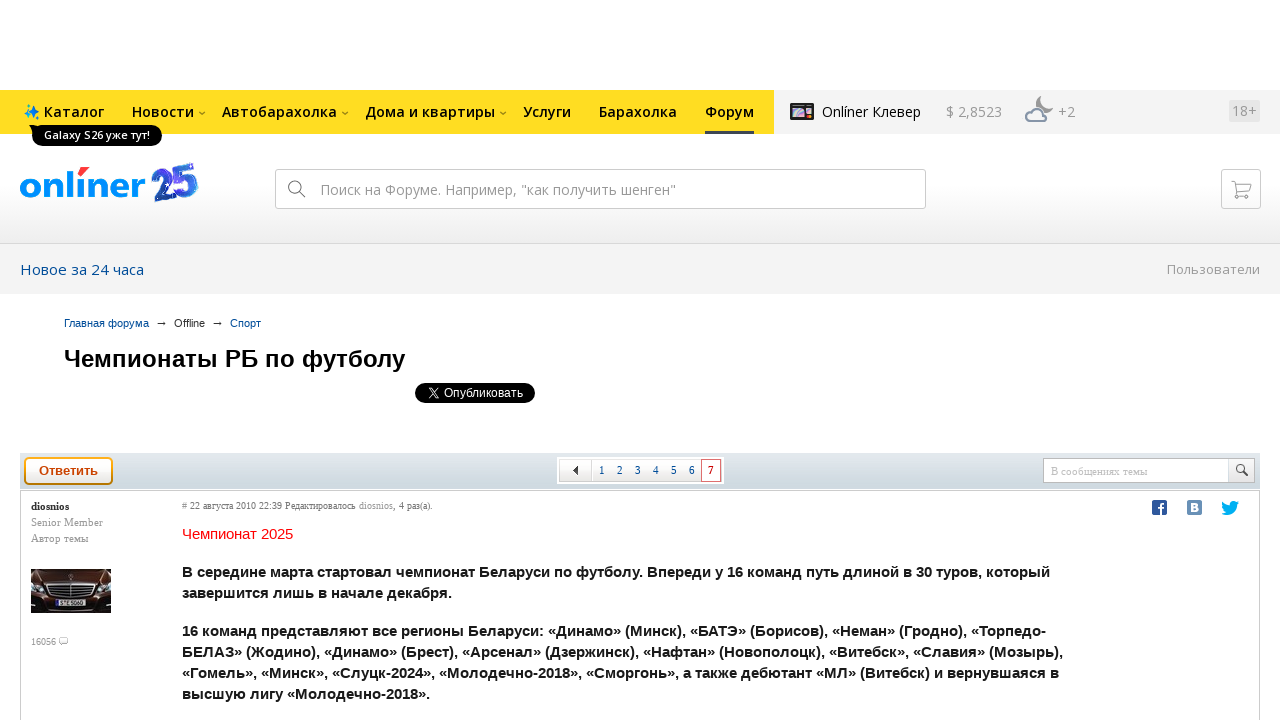